Tests Google signup page navigation by opening help and privacy links in new windows, clicking on community button, and filling in the first name field on the main signup form

Starting URL: https://accounts.google.com/signup/v2/webcreateaccount?flowName=GlifWebSignIn&flowEntry=SignUp

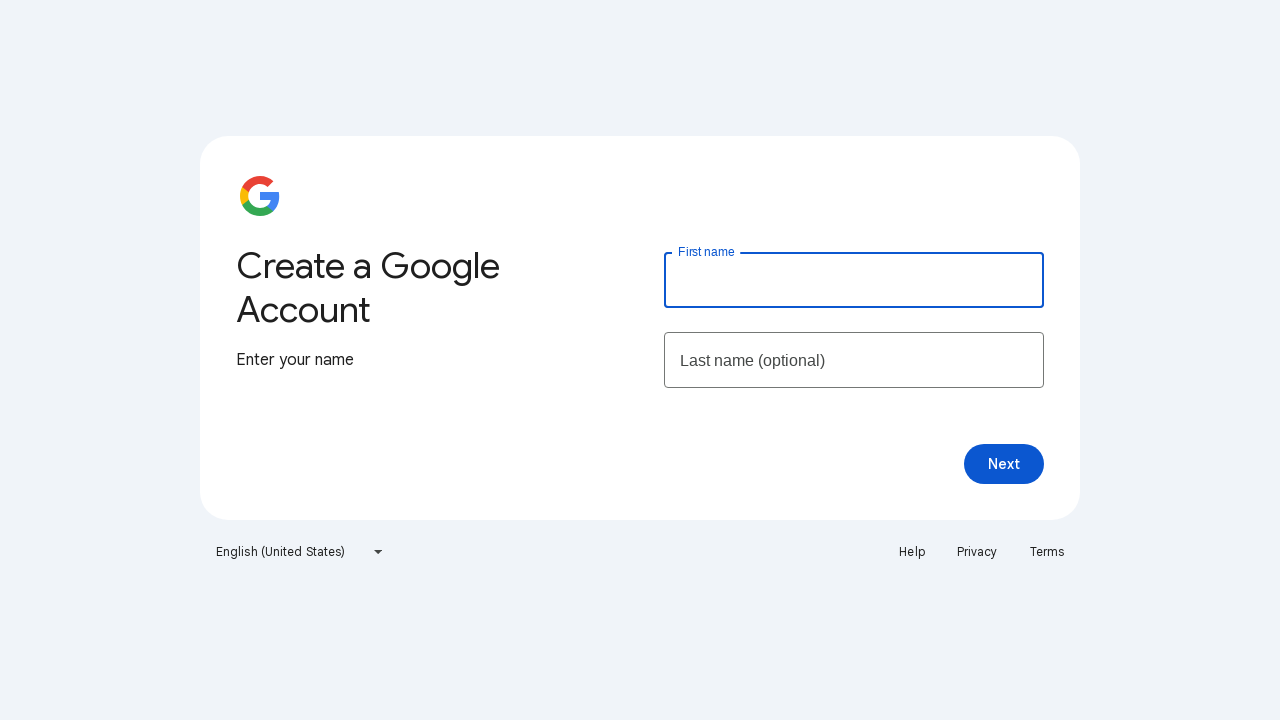

Clicked Help link to open new window at (912, 552) on xpath=//a[text()='Help']
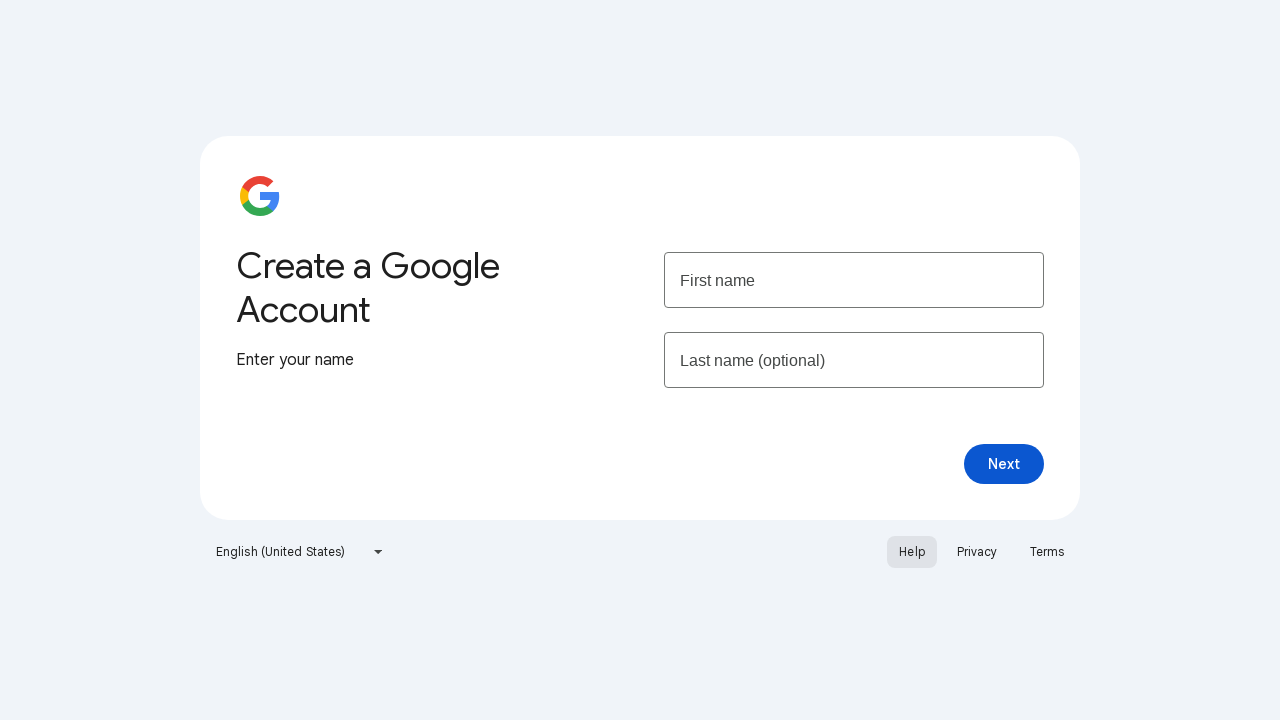

Help page opened in new window
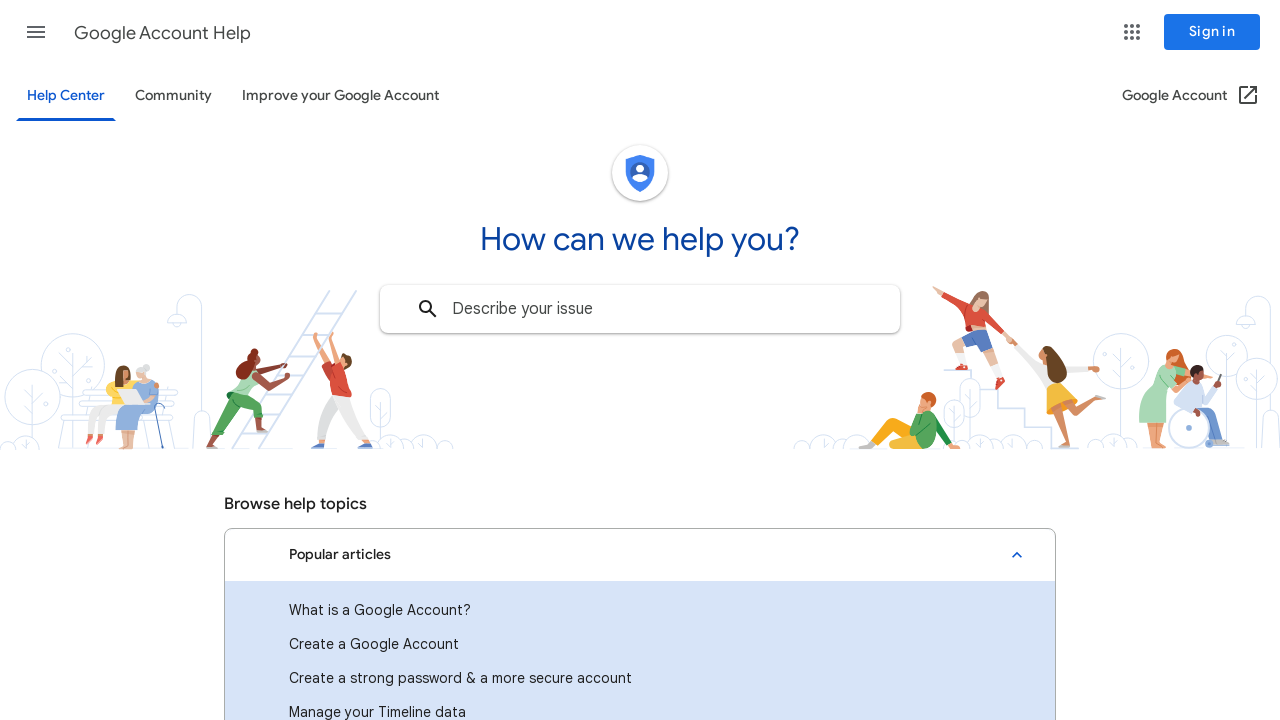

Clicked Privacy link to open new window at (977, 552) on xpath=//a[text()='Privacy']
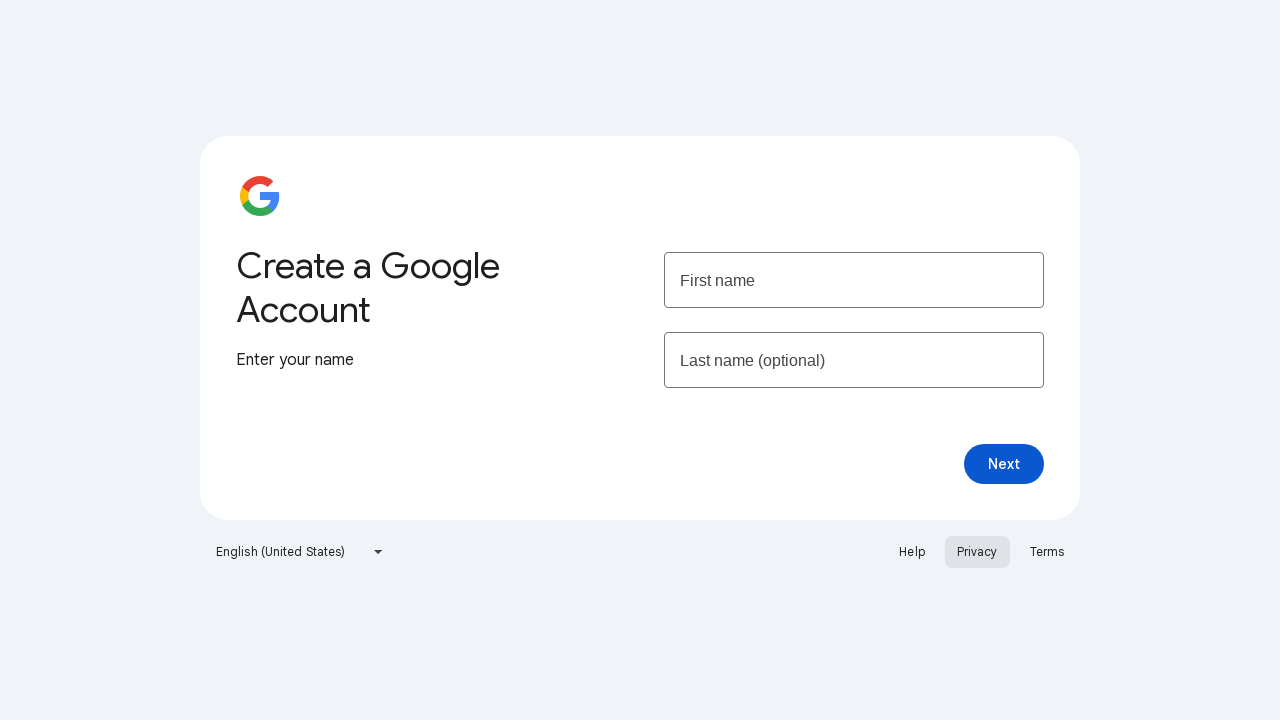

Privacy page opened in new window
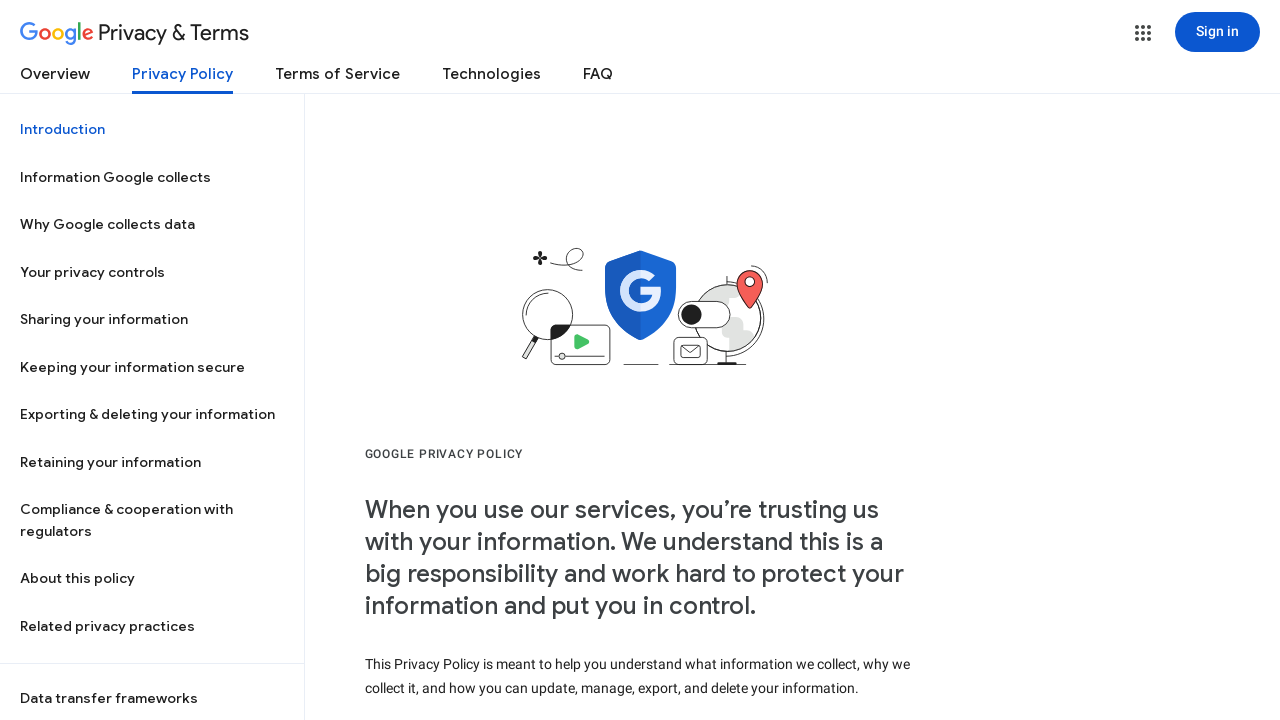

Switched to Help page window
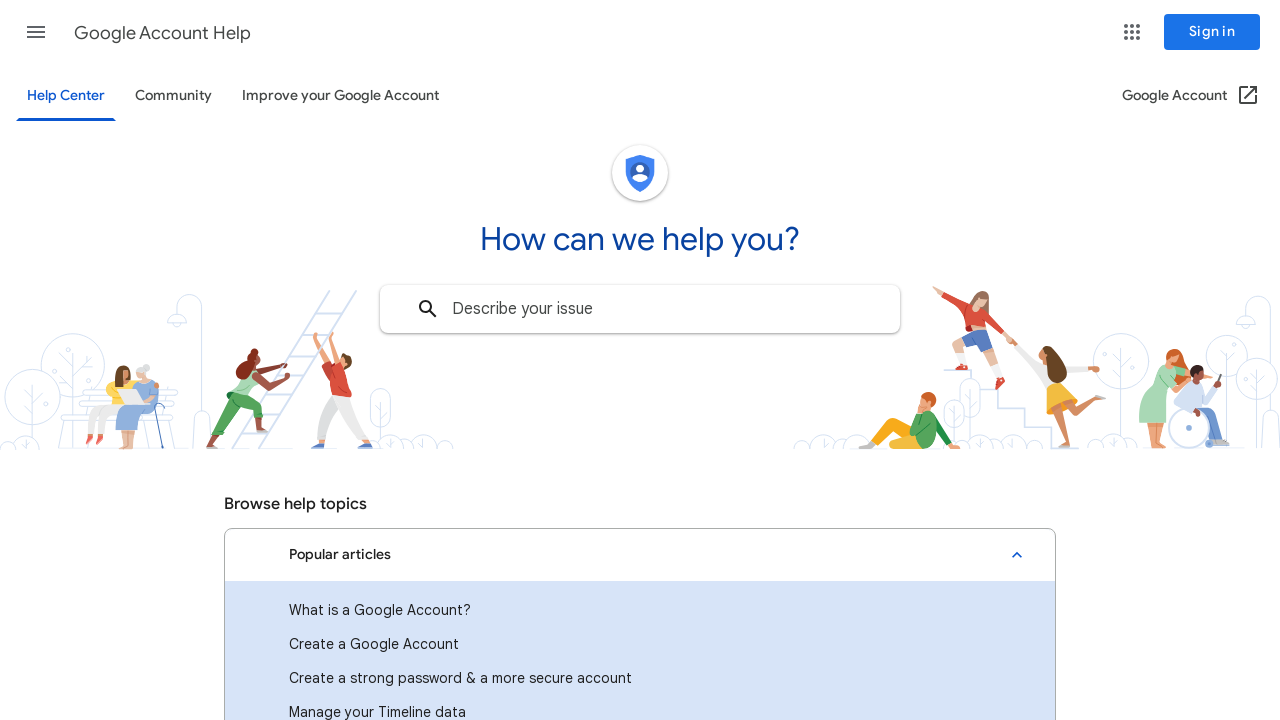

Clicked Community button on Help page at (174, 96) on xpath=//a[text()='Community']
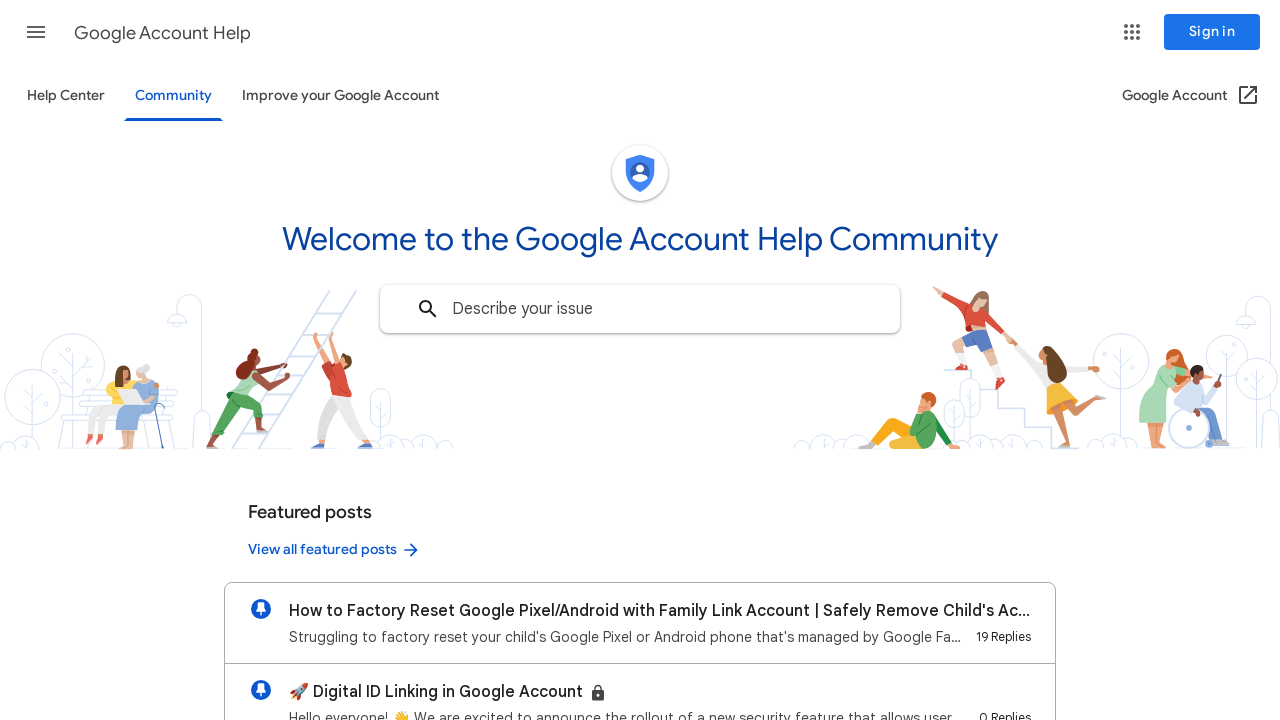

Switched back to main signup page window
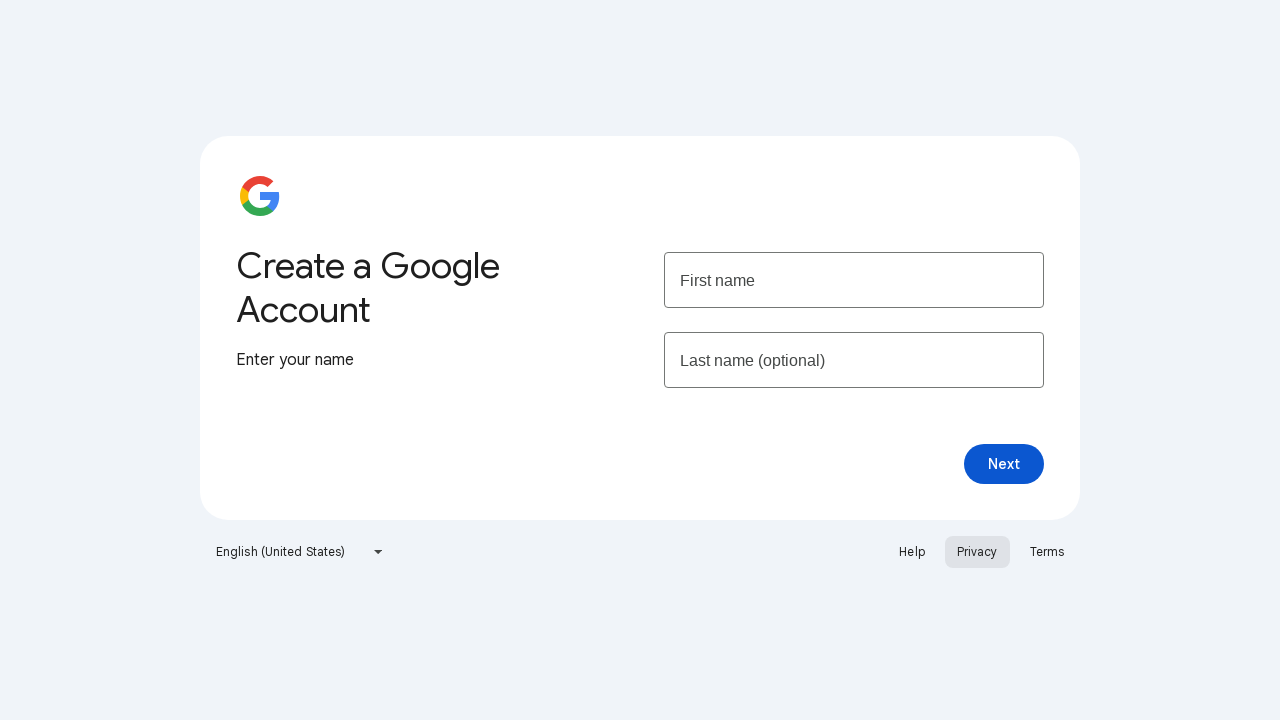

Filled first name field with 'Arif' on input[name='firstName']
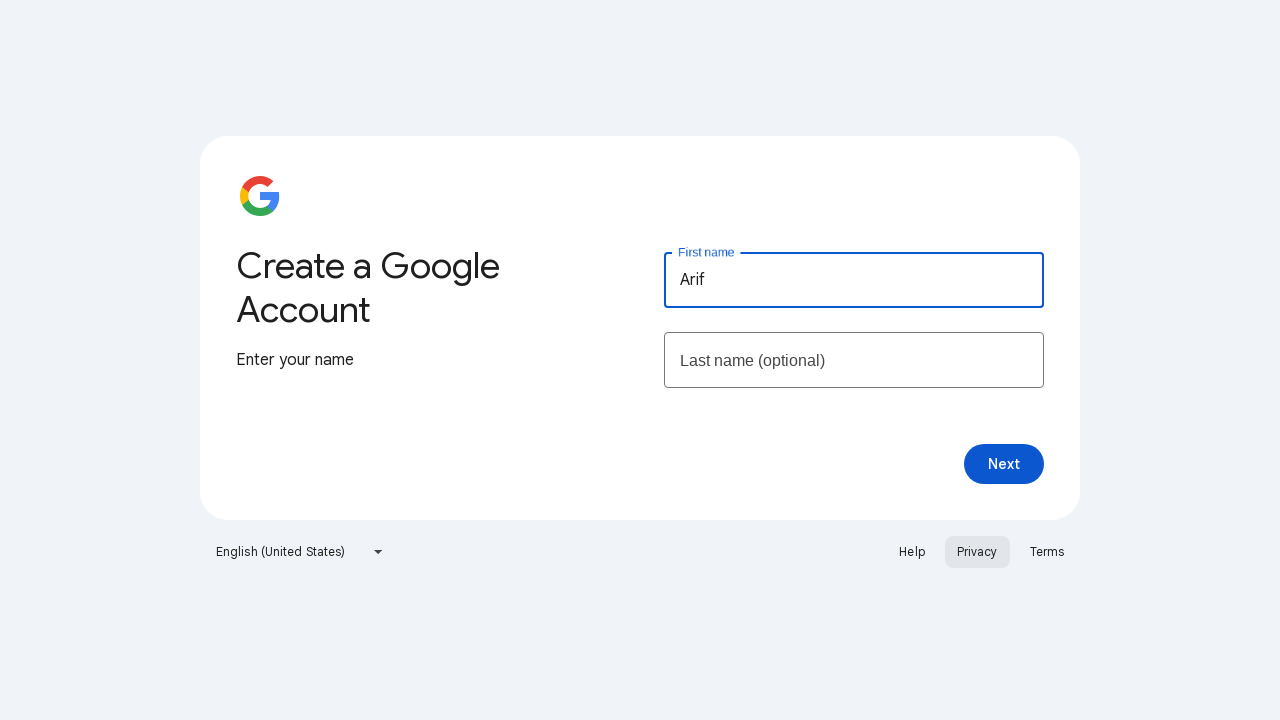

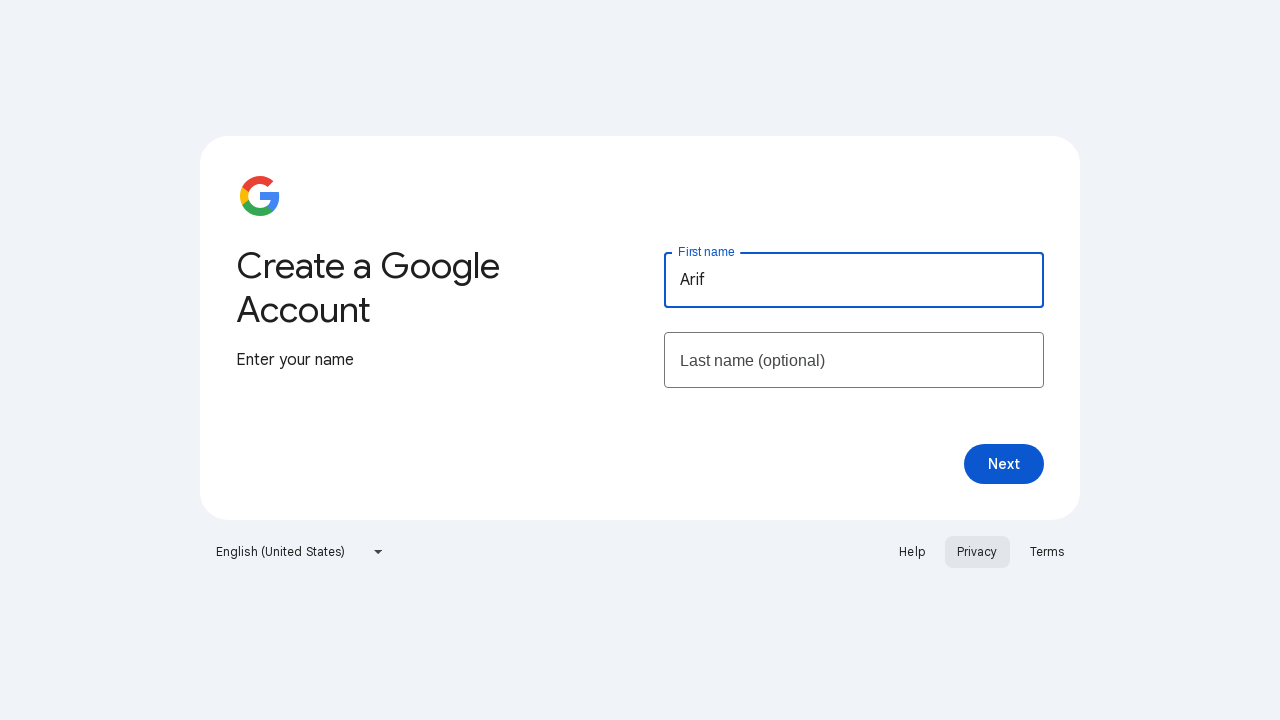